Searches for "Breed" on the Selenium playground site and clicks on the "Akita Inu" result

Starting URL: https://seleniumplayground.practiceprobs.com/

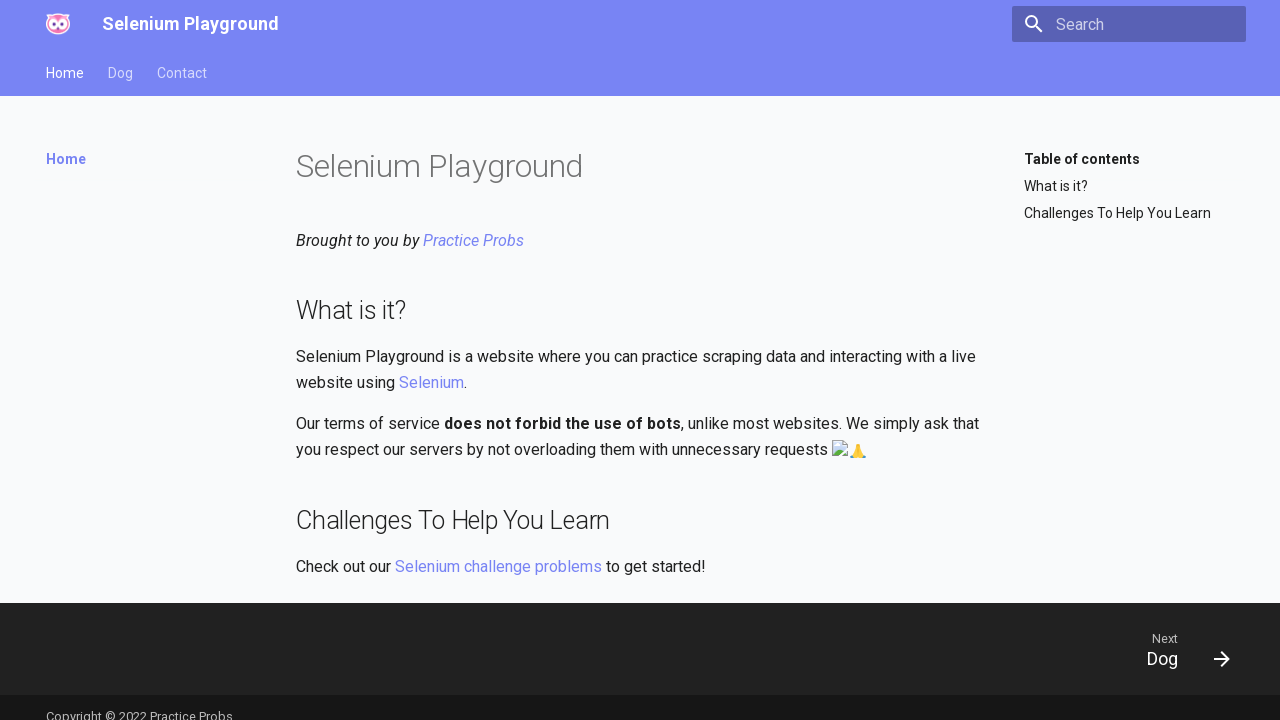

Filled search field with 'Breed' on .md-search__input
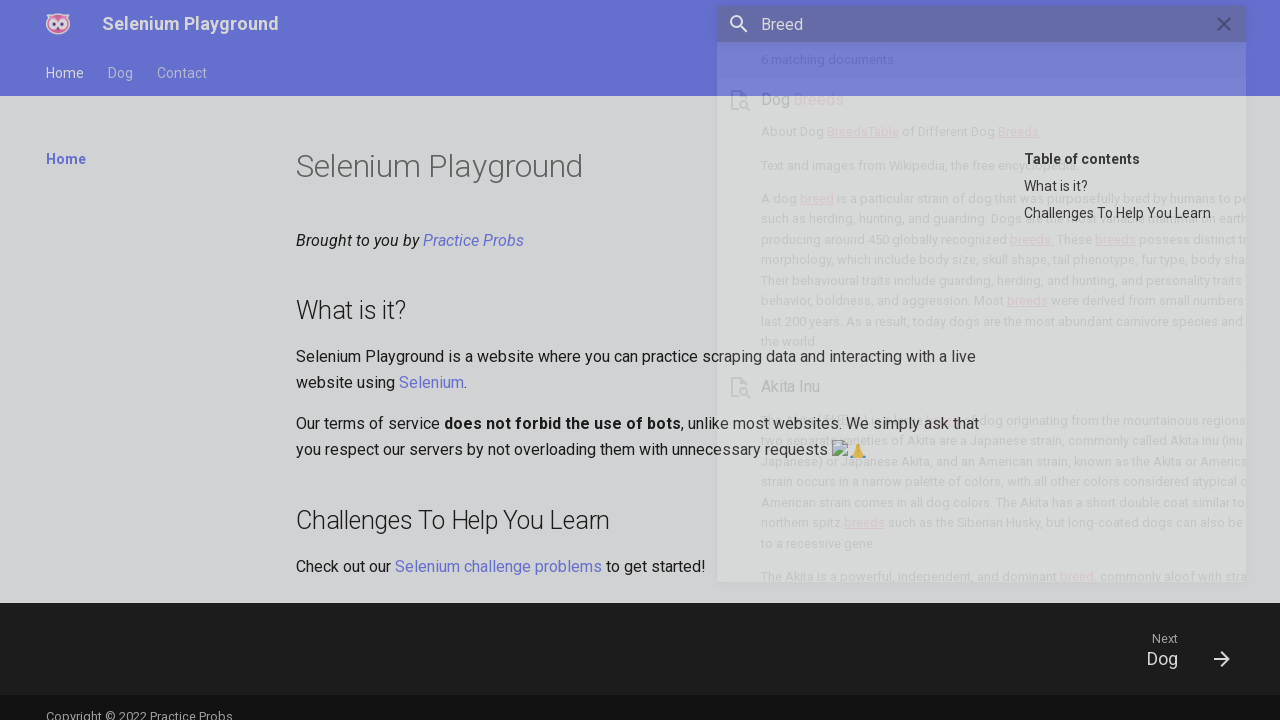

Pressed Enter to submit search for 'Breed' on .md-search__input
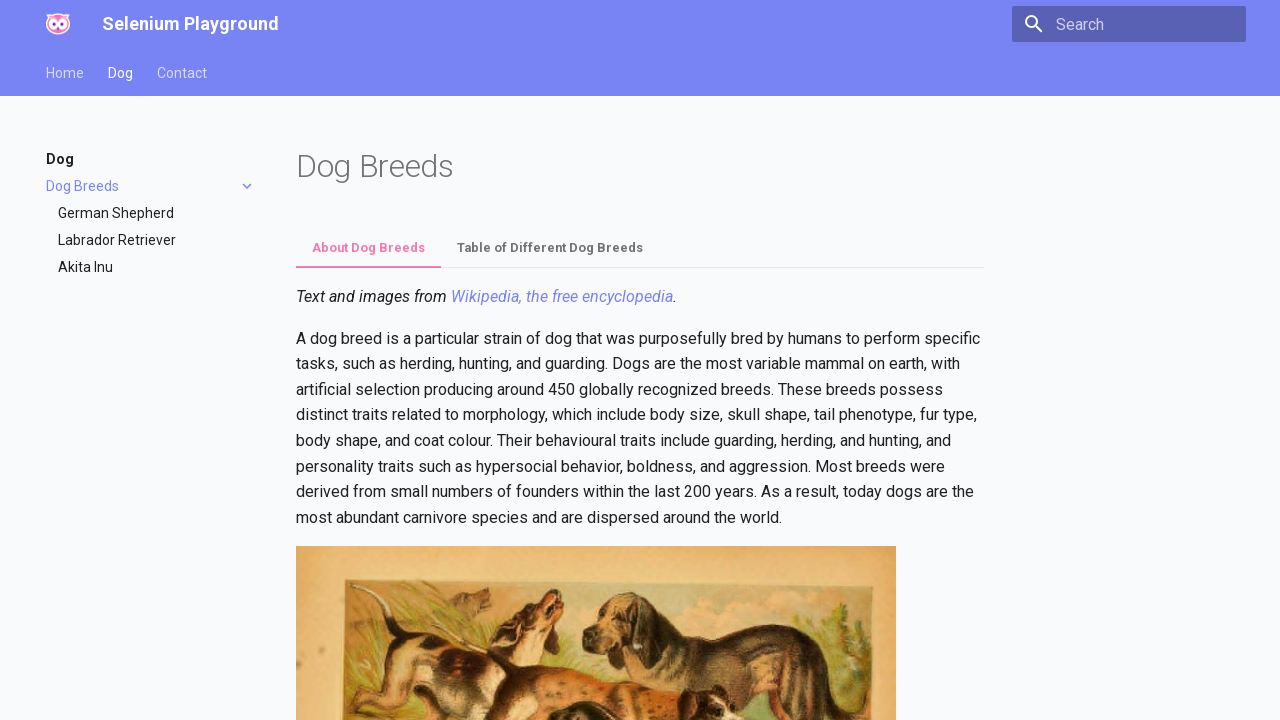

Waited for 'Akita Inu' search result to appear
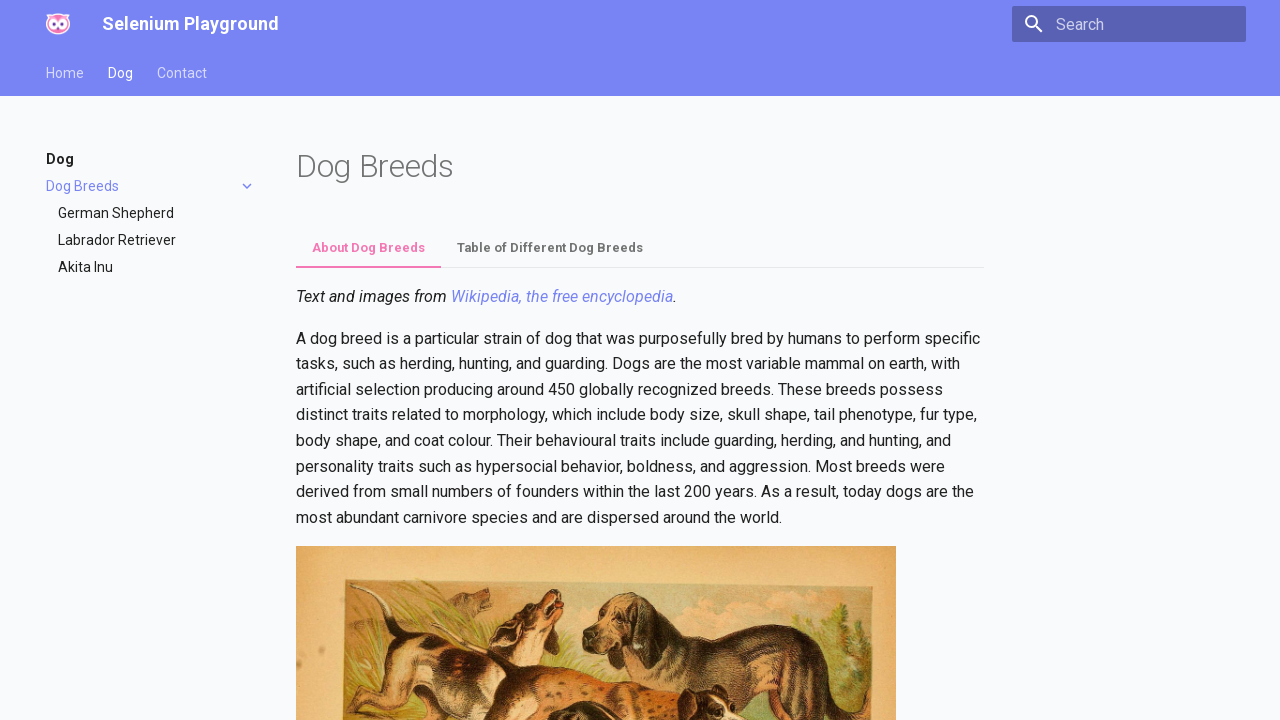

Clicked on 'Akita Inu' search result at (157, 267) on xpath=//span[contains(text(), 'Akita Inu')]
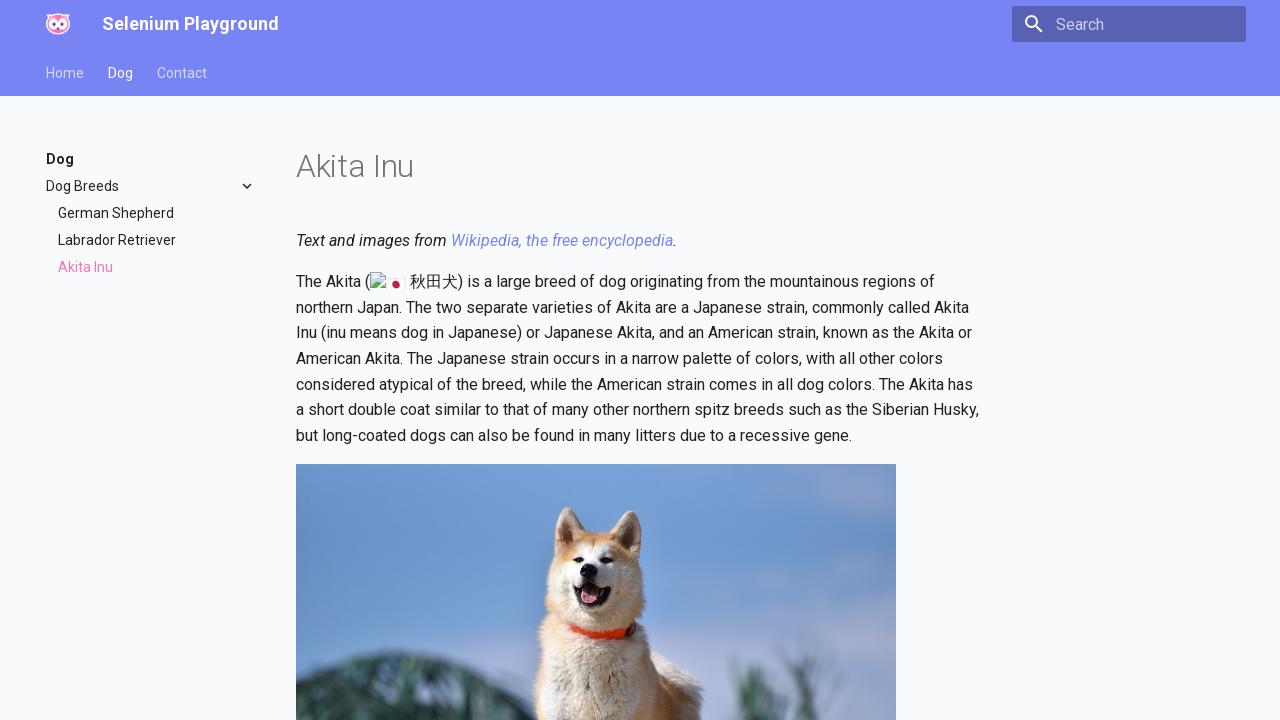

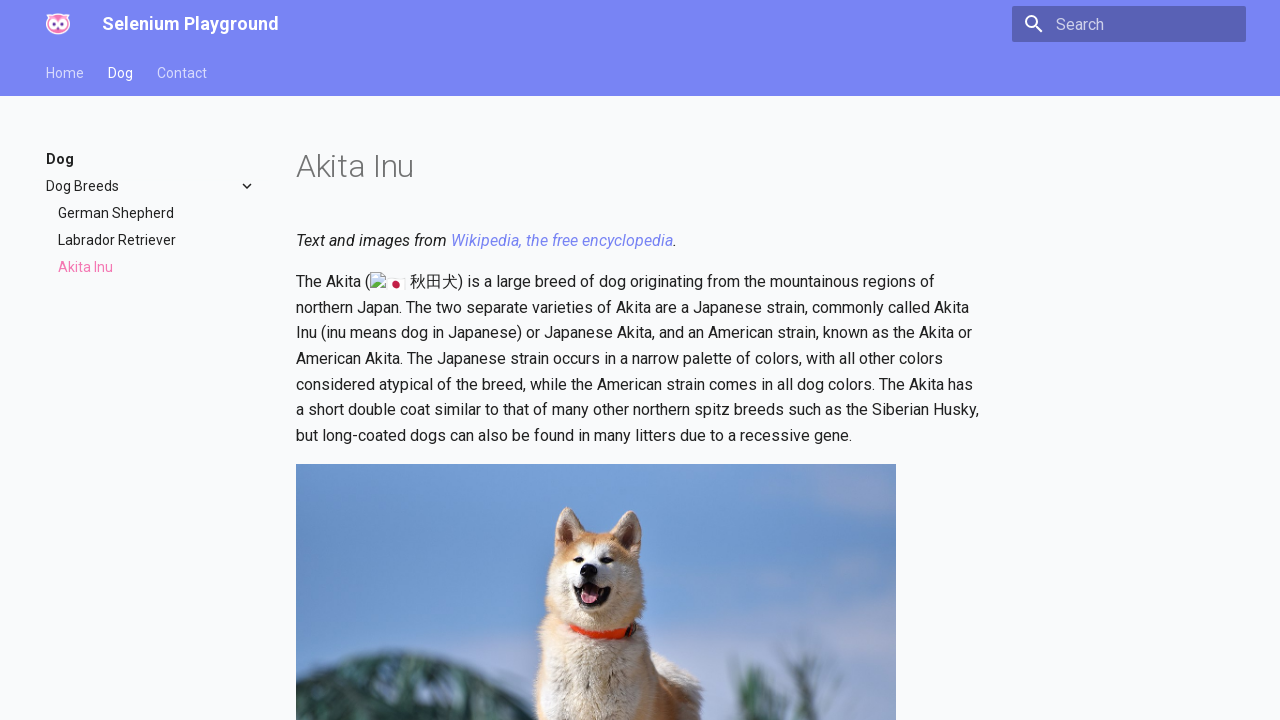